Tests that clicking login with empty username and password displays an error message

Starting URL: https://the-internet.herokuapp.com/login

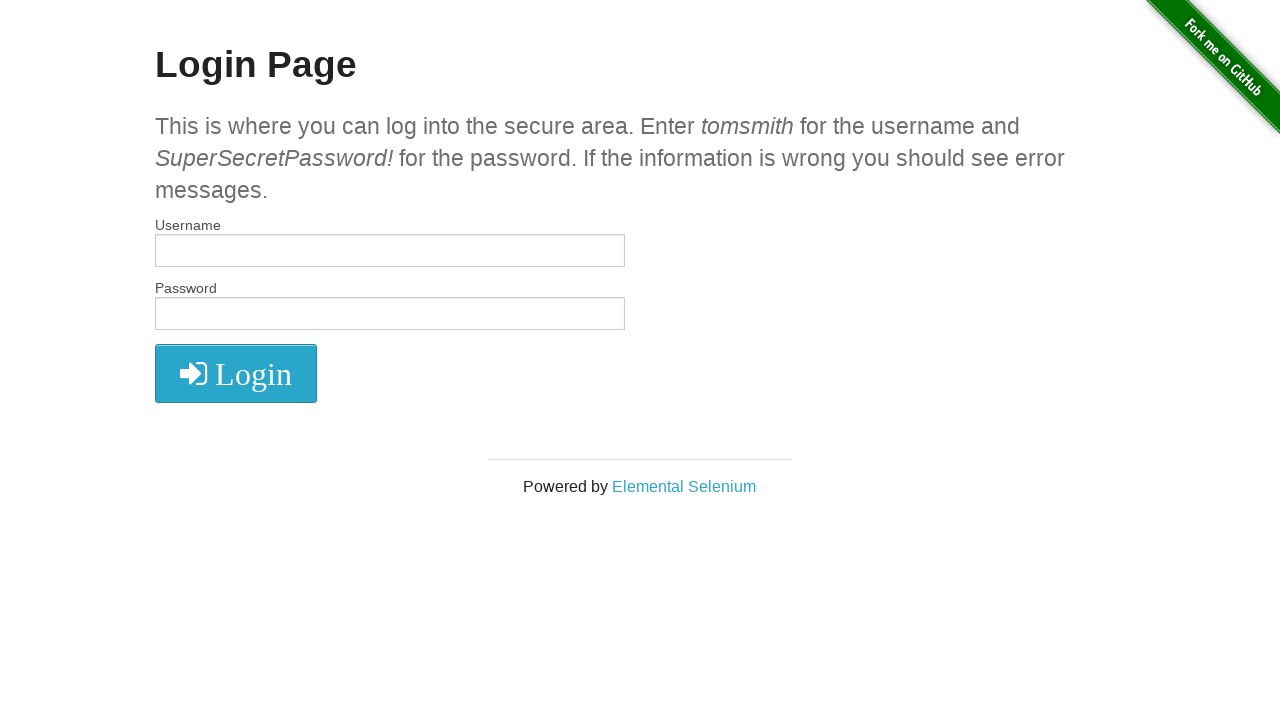

Clicked login button without entering credentials at (236, 374) on .fa-sign-in
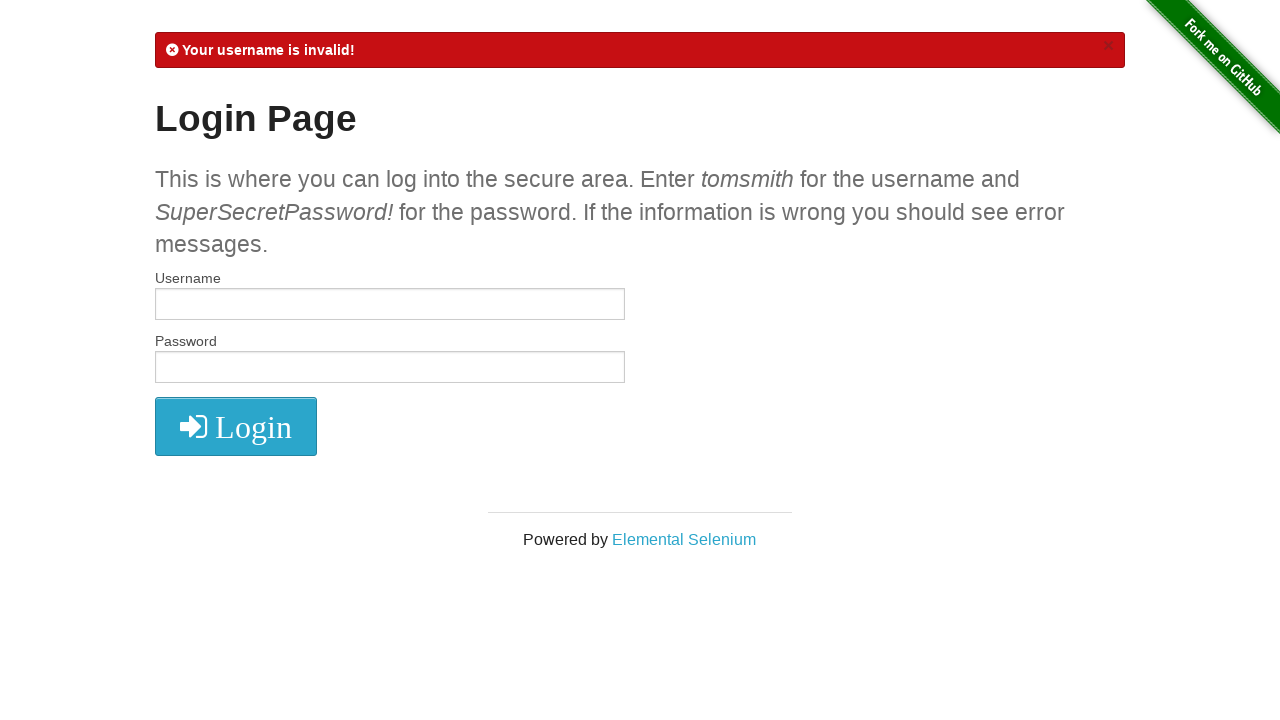

Located error message element
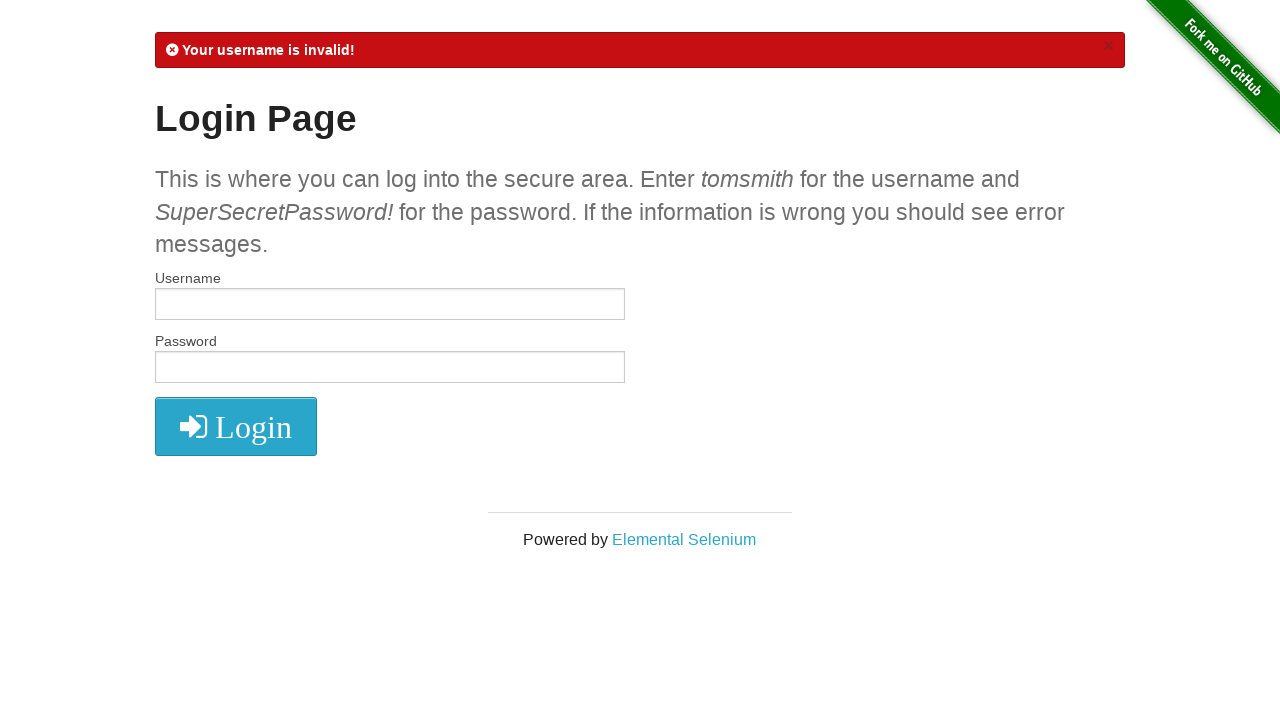

Verified error message is displayed
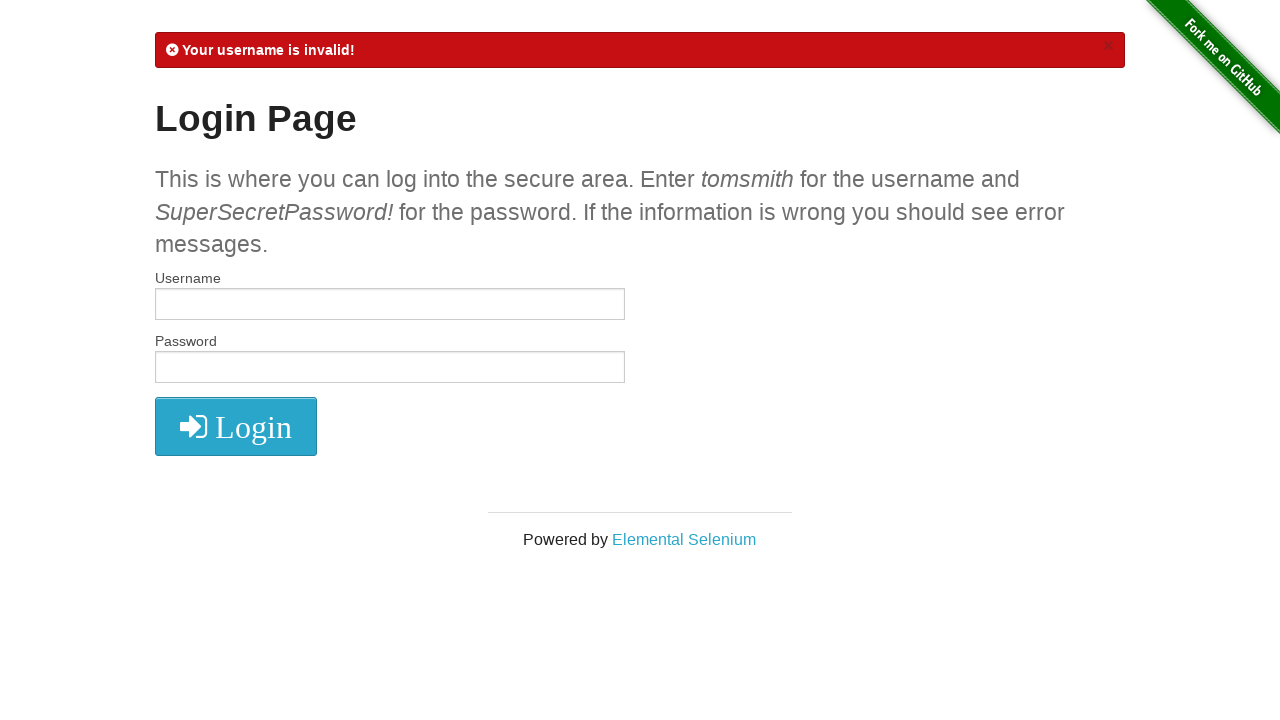

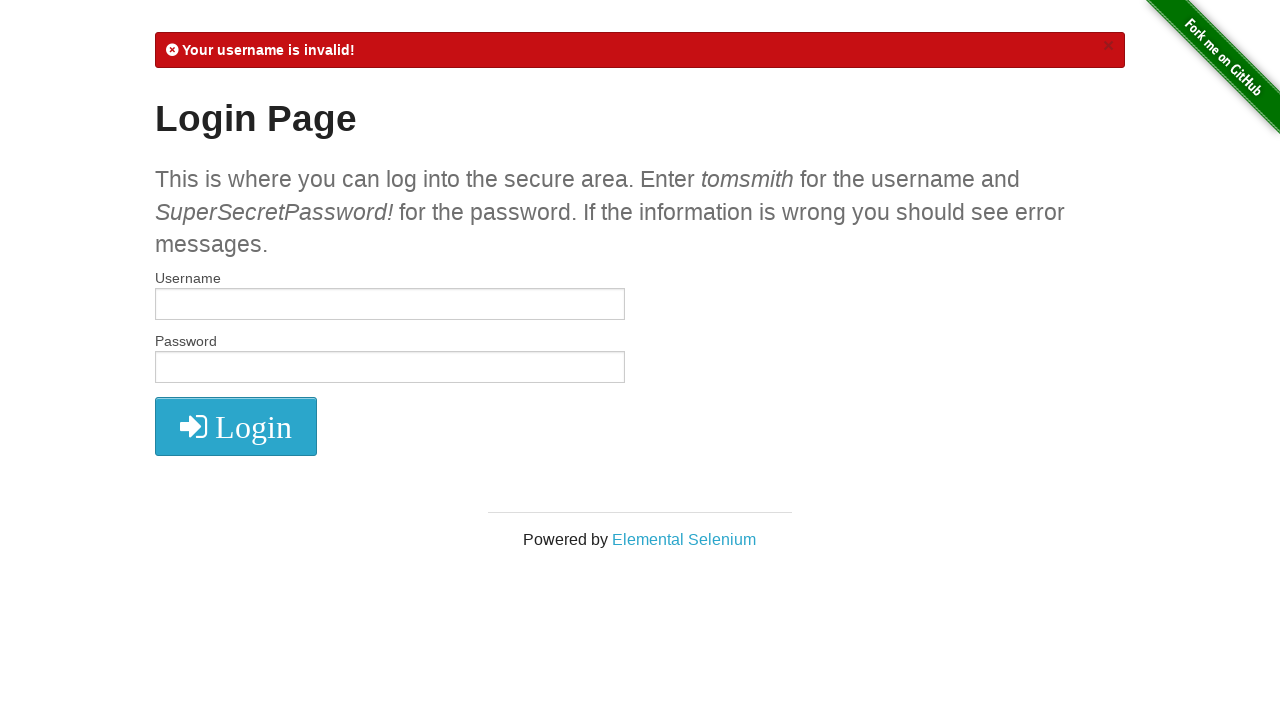